Tests a registration form by filling in required fields (first name, last name, email) and submitting the form, then verifies successful registration by checking for a congratulations message.

Starting URL: http://suninjuly.github.io/registration1.html

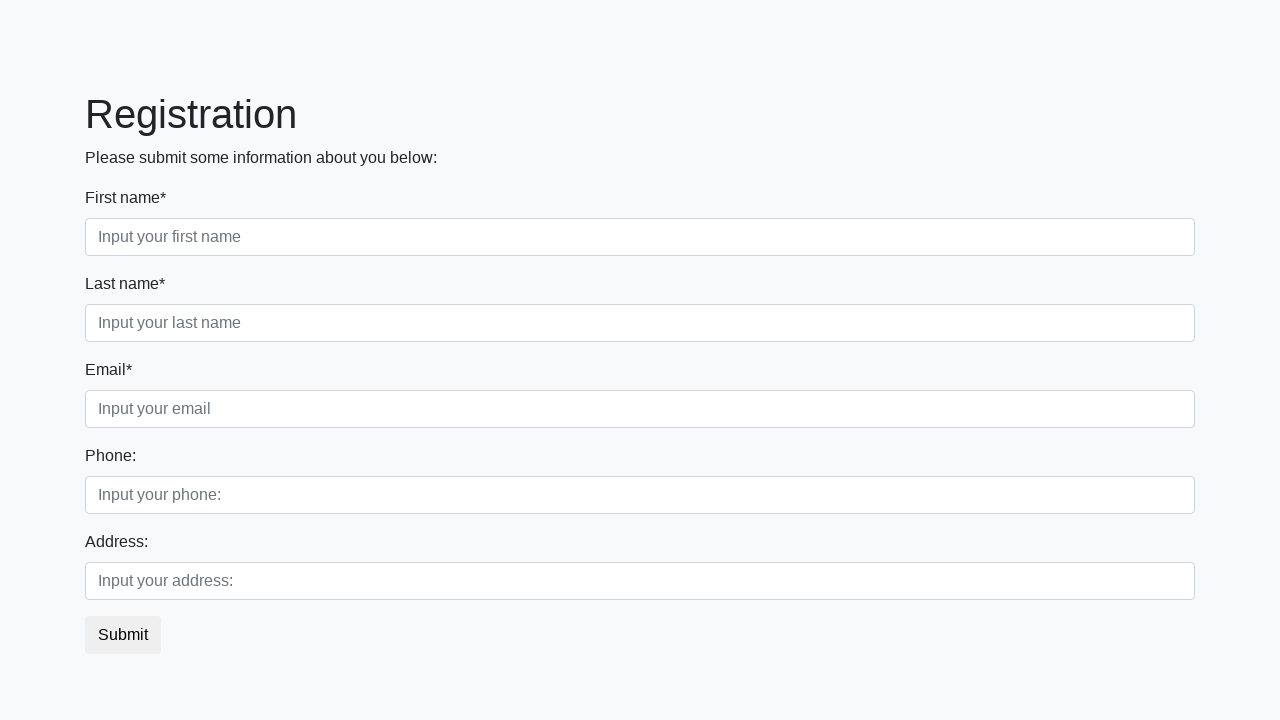

Filled first name field with 'Ivan' on input[placeholder='Input your first name']
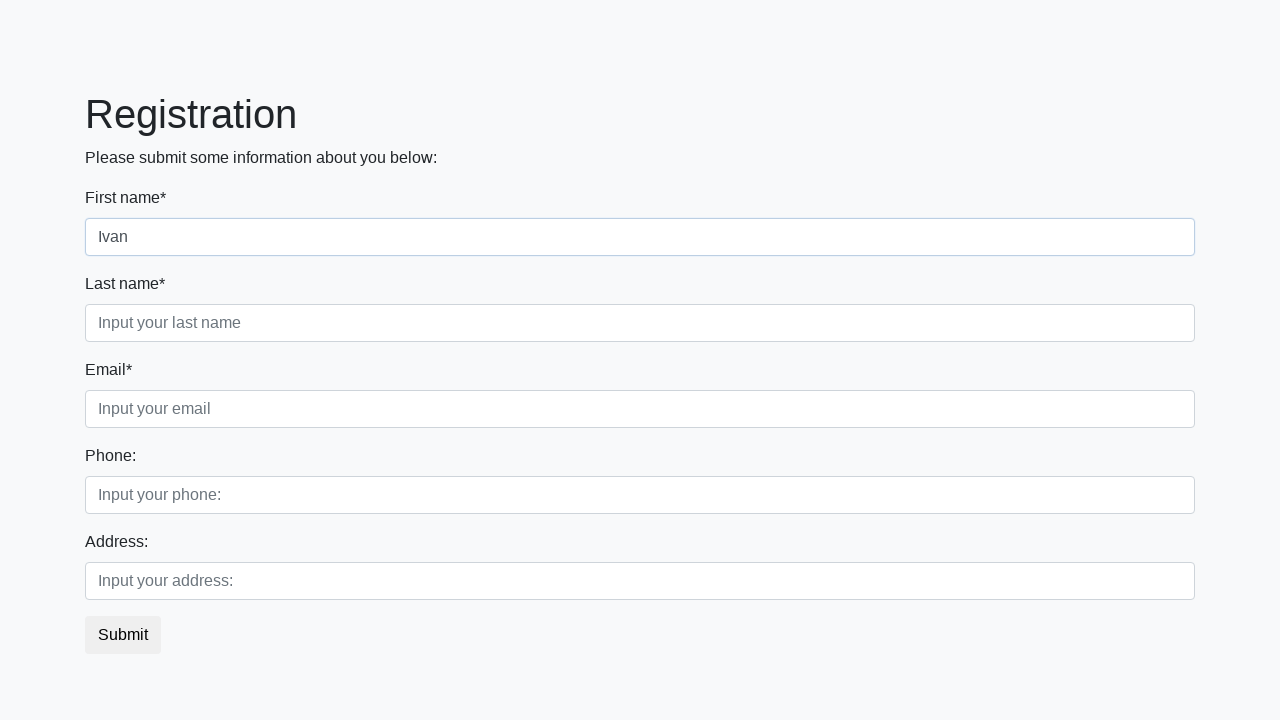

Filled last name field with 'Petrov' on input[placeholder='Input your last name']
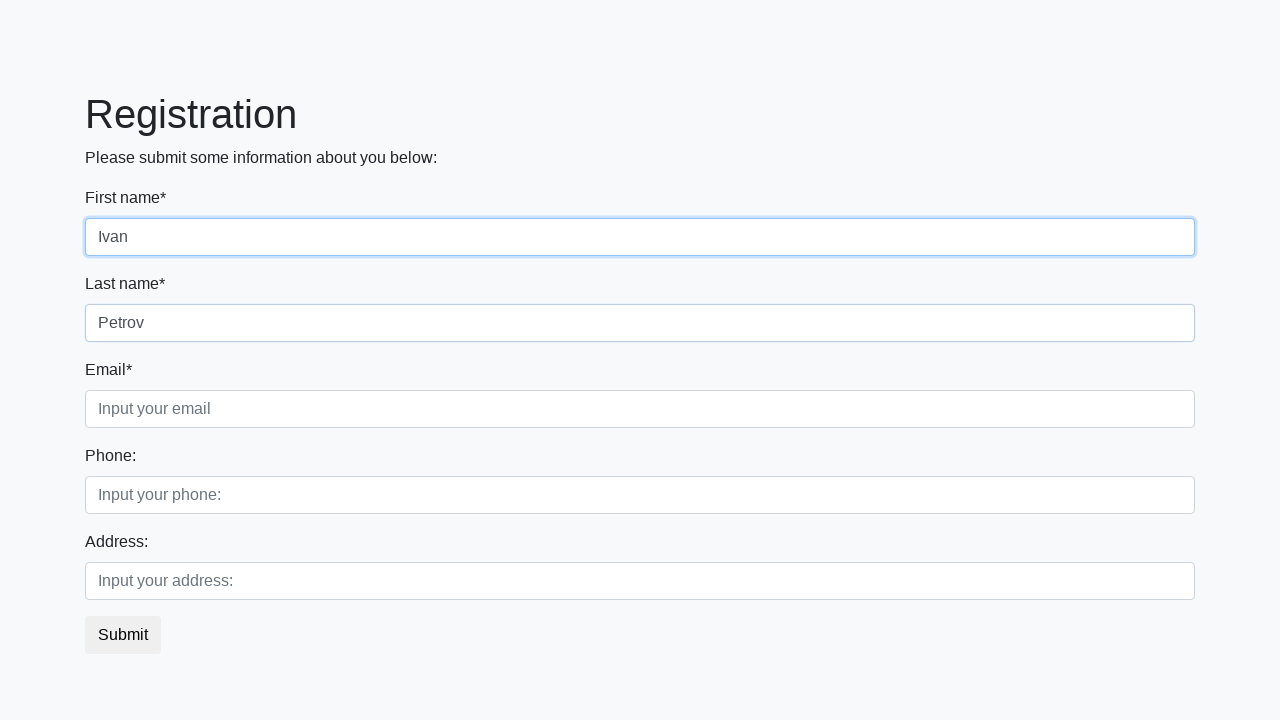

Filled email field with 'testuser@example.ru' on input[placeholder='Input your email']
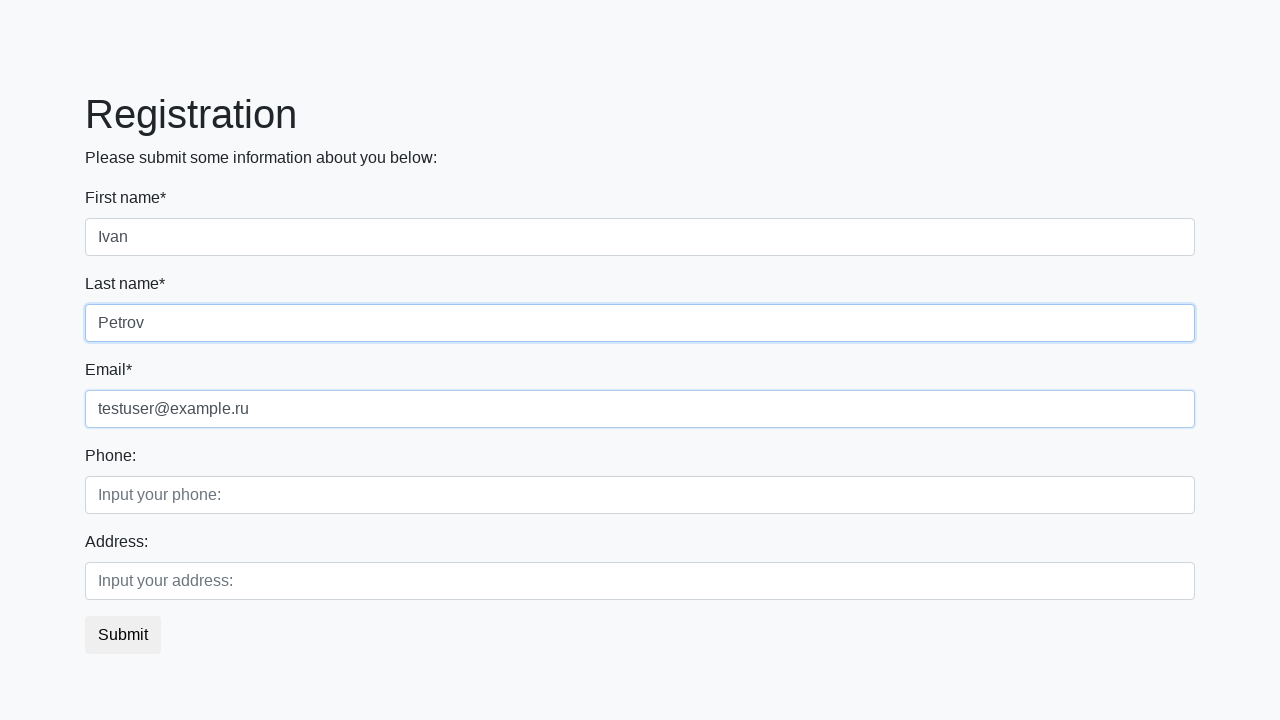

Clicked submit button to register at (123, 635) on button[type='submit']
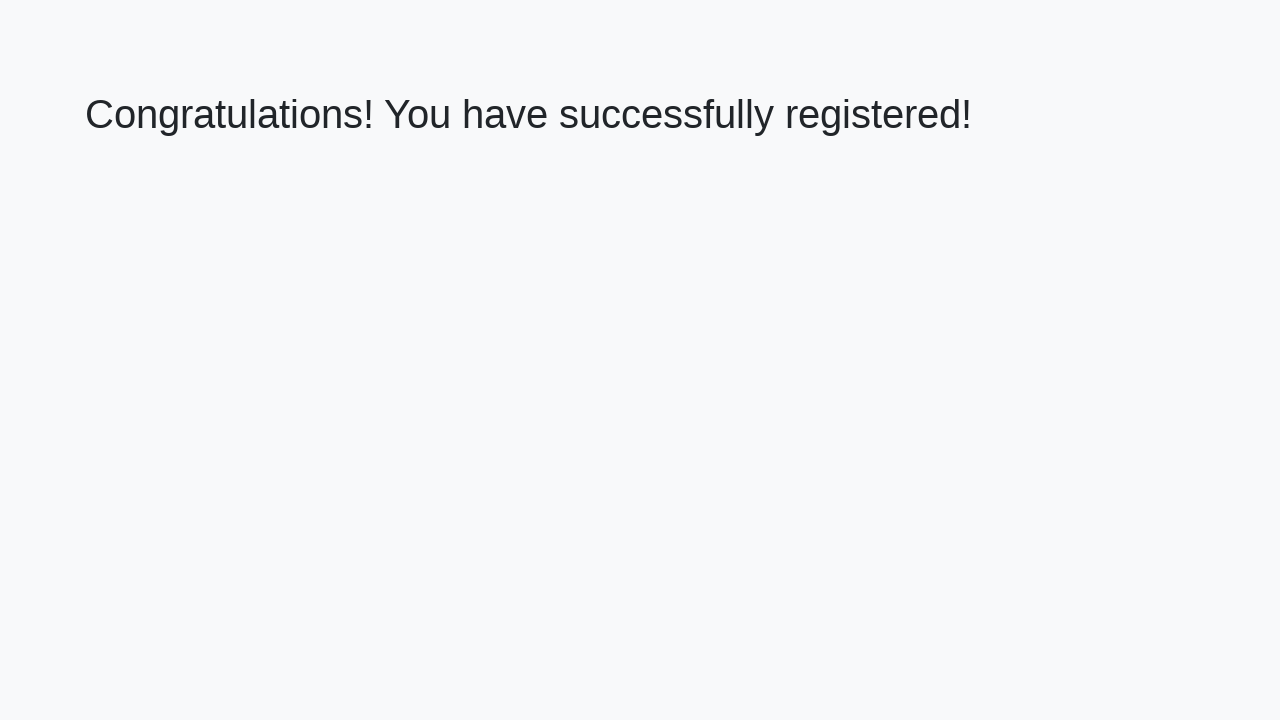

Congratulations message loaded on page
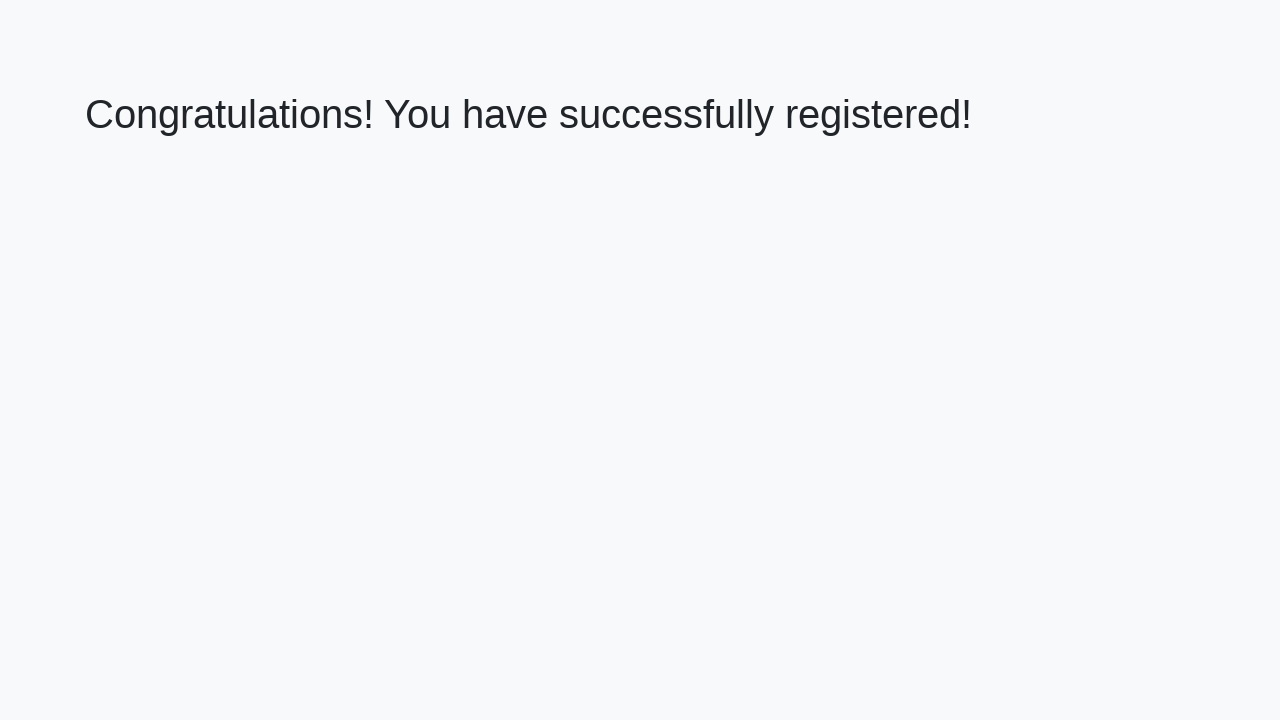

Retrieved congratulations message text
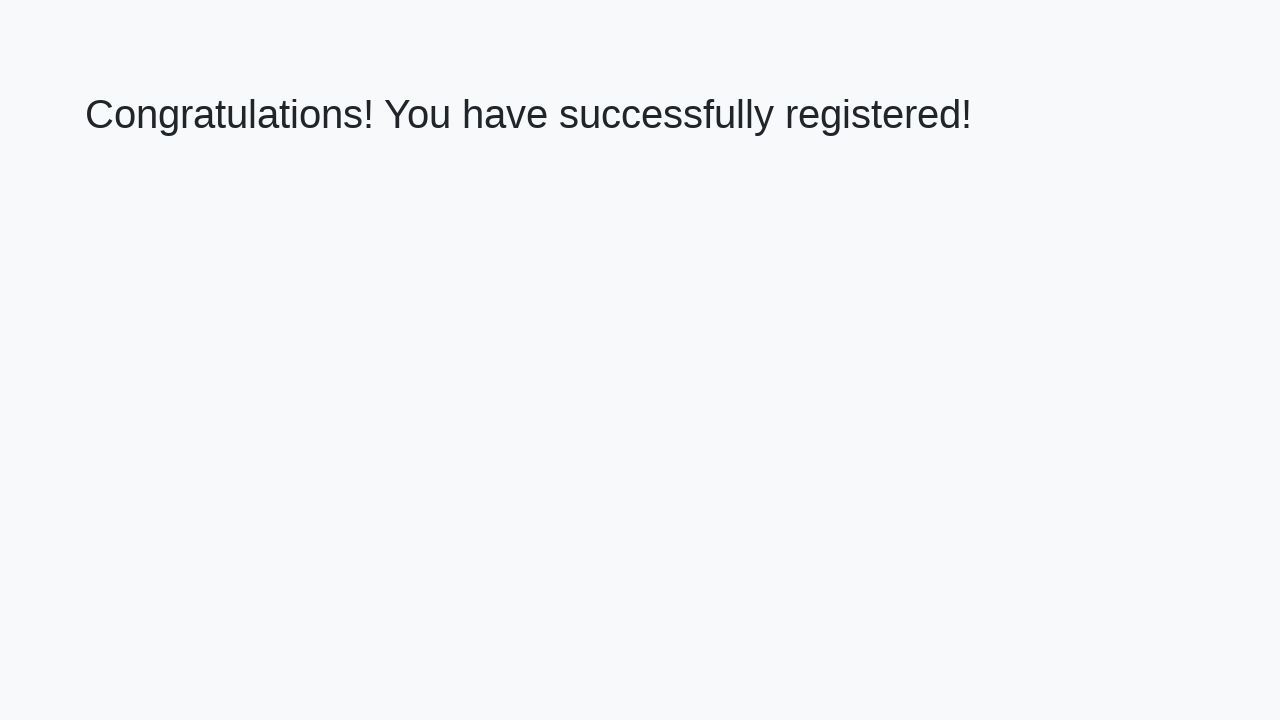

Verified successful registration with correct congratulations message
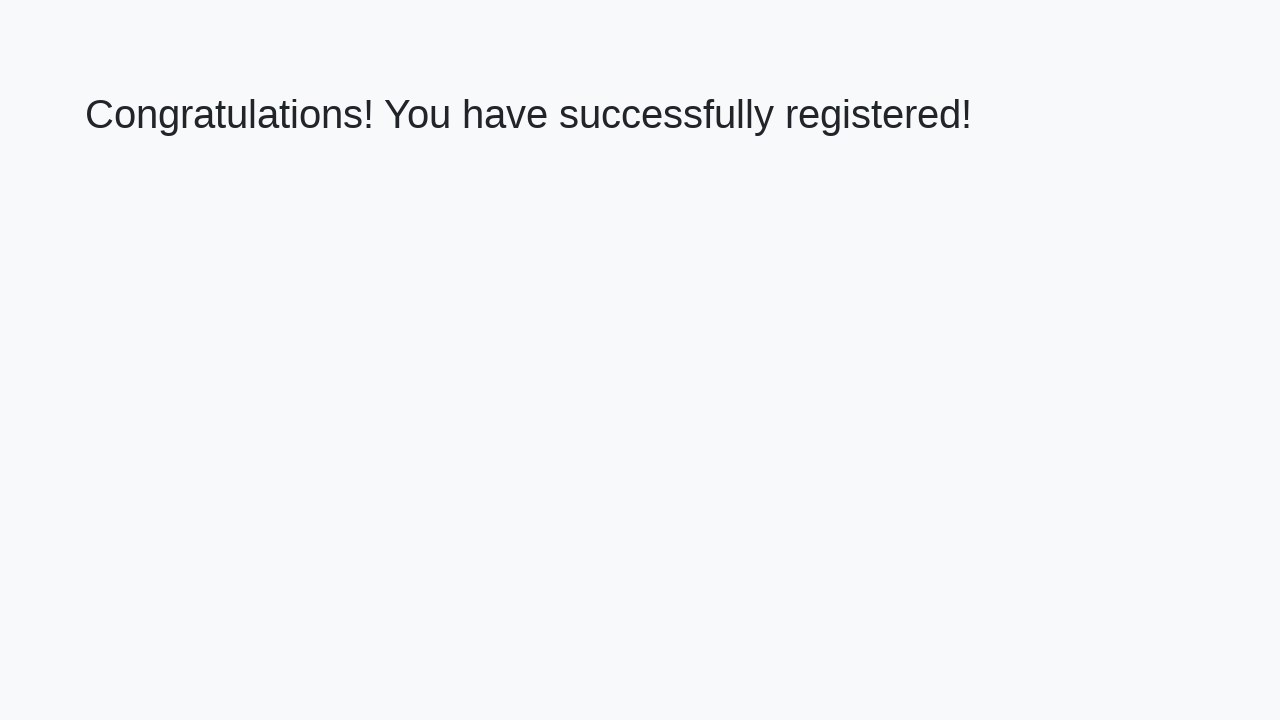

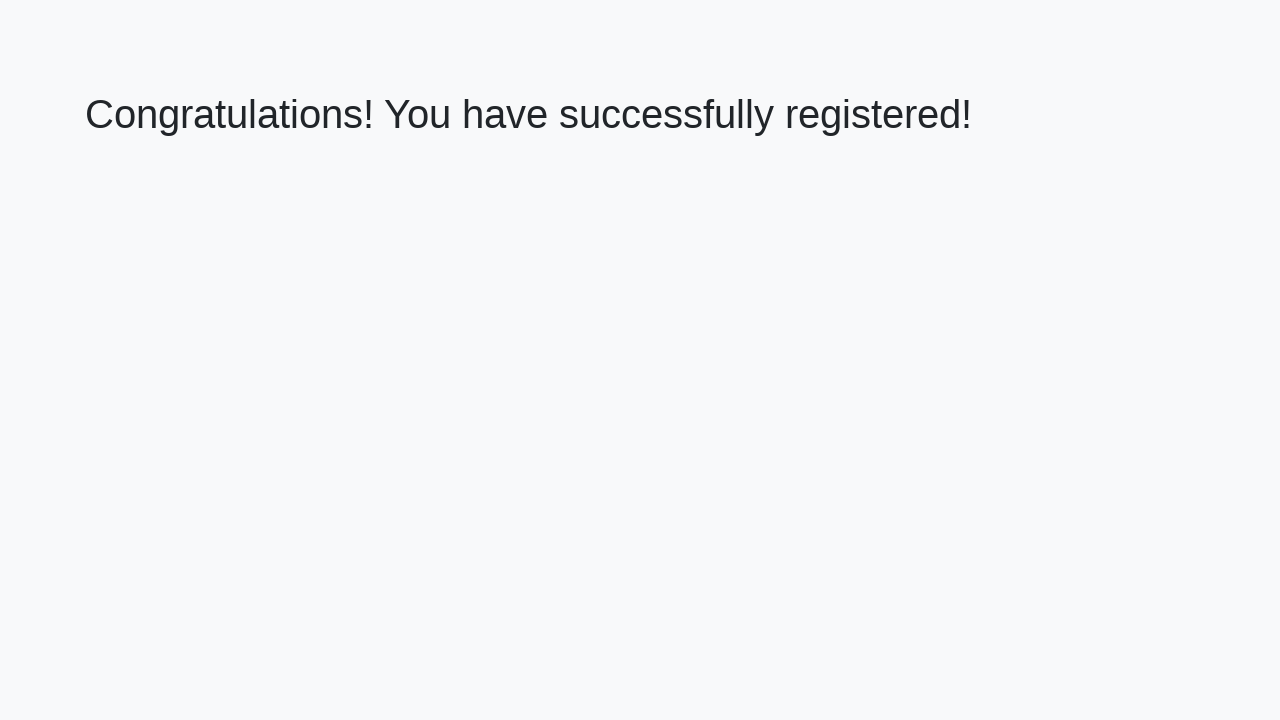